Tests that entering a valid 5-digit zip code allows the user to proceed to the registration form with first name field visible

Starting URL: https://www.sharelane.com/cgi-bin/register.py

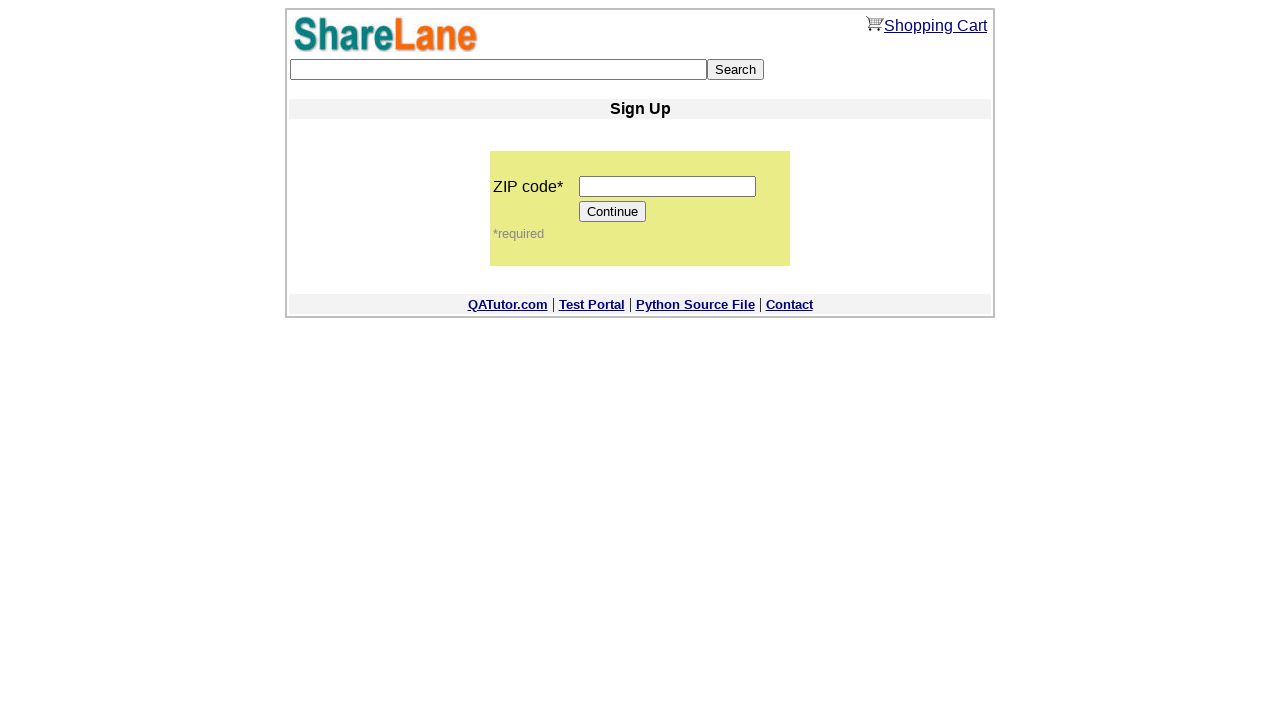

Filled zip code field with valid 5-digit code '12345' on input[name='zip_code']
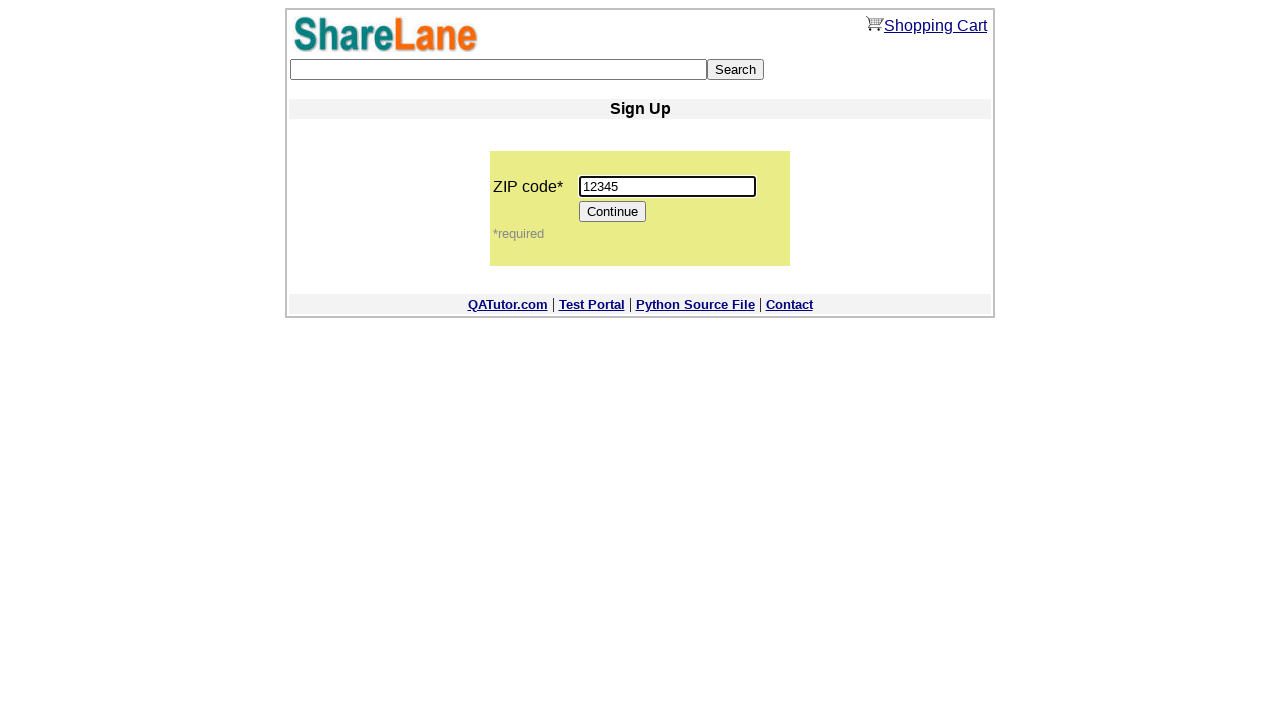

Clicked Continue button to proceed with registration at (613, 212) on input[value='Continue']
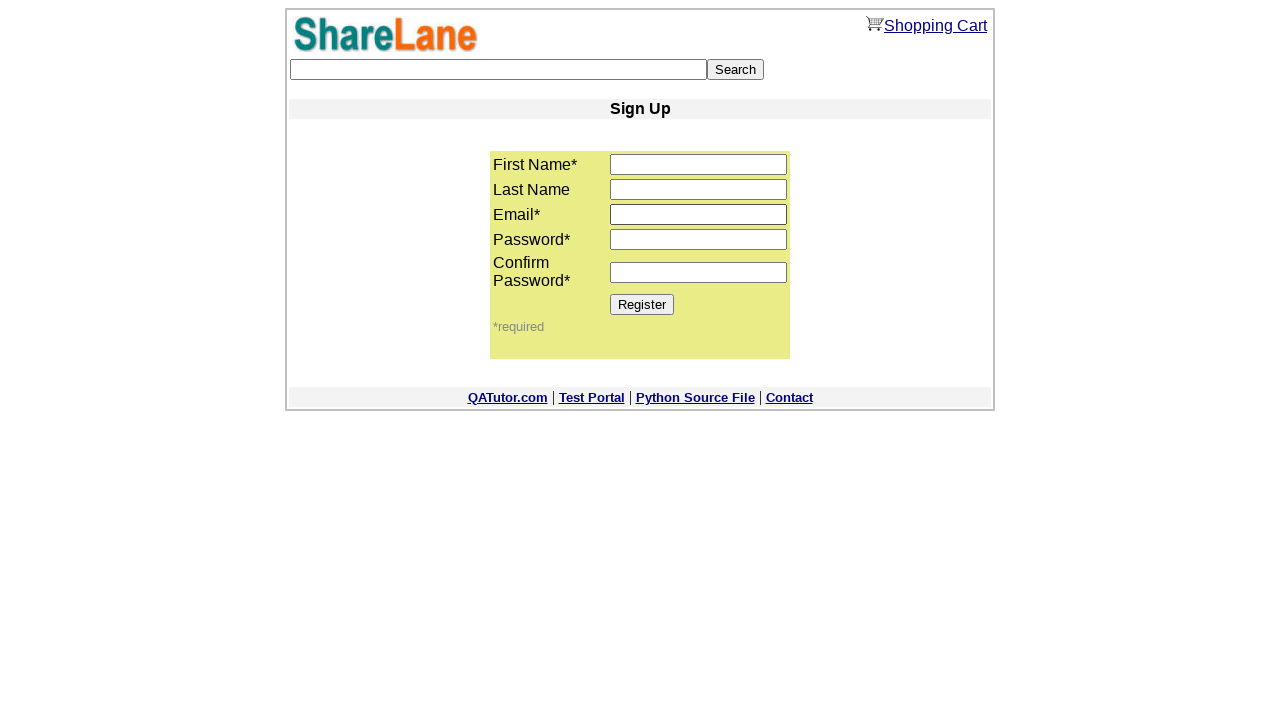

Registration form loaded with first name field visible, confirming successful progression
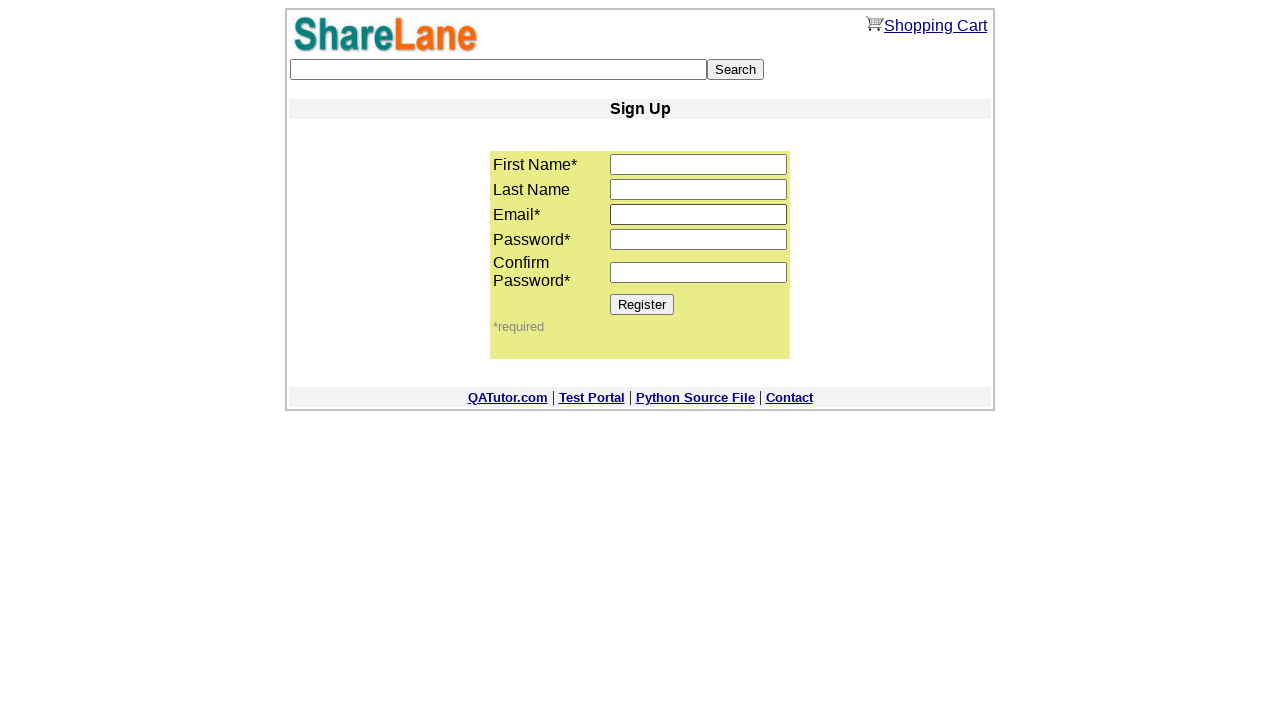

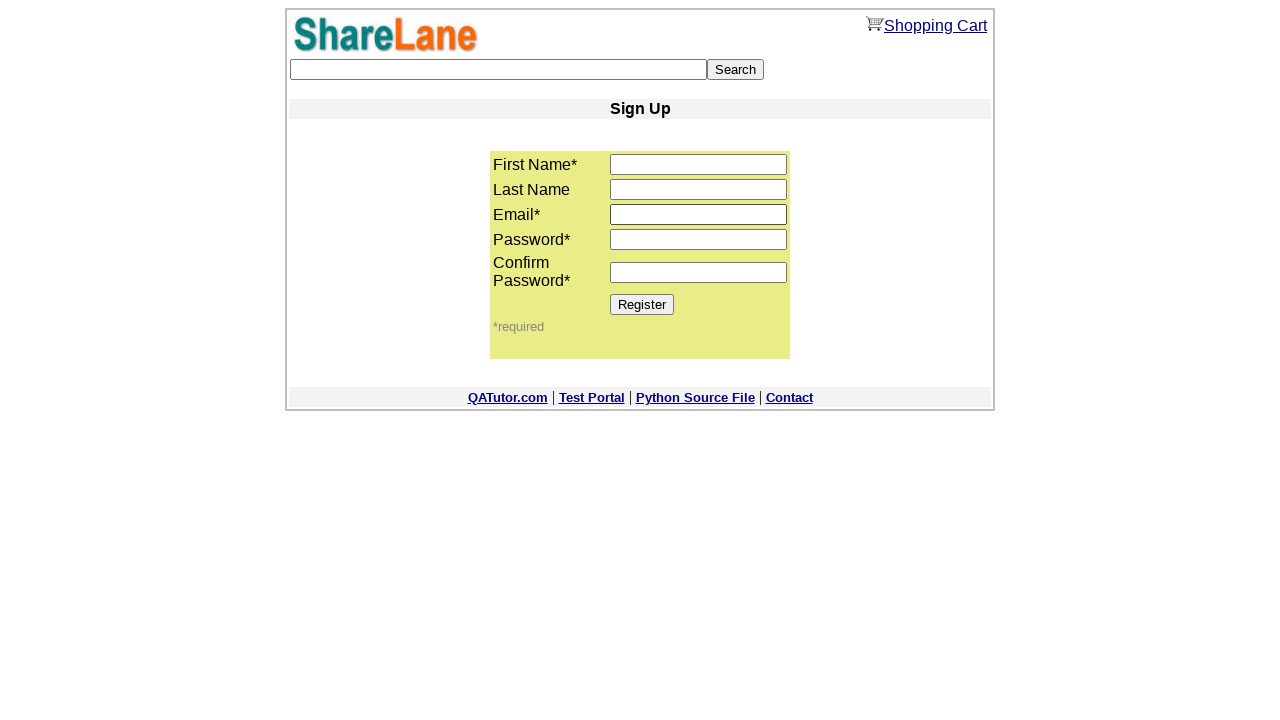